Tests the Firefox Add-ons search functionality by searching for "java" and verifying that search results are displayed

Starting URL: https://addons.mozilla.org/en-US/firefox/addon/selenium-ide/

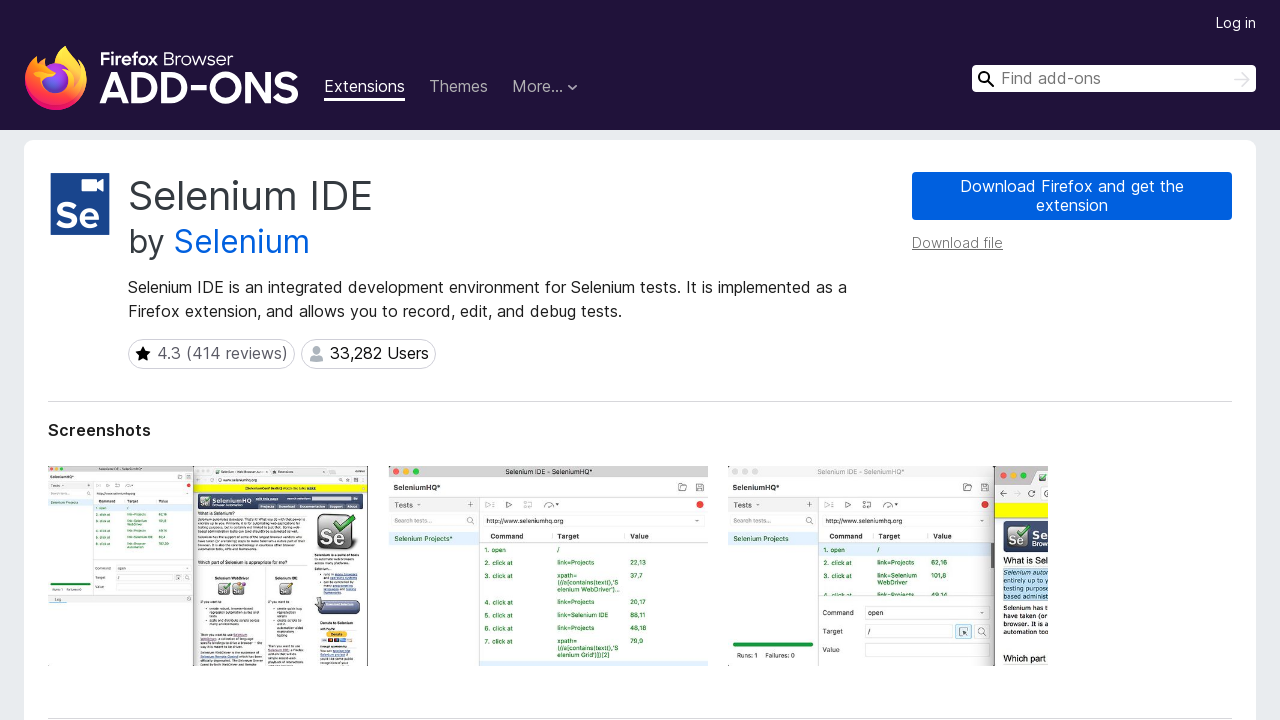

Waited for author element to load on initial addon page
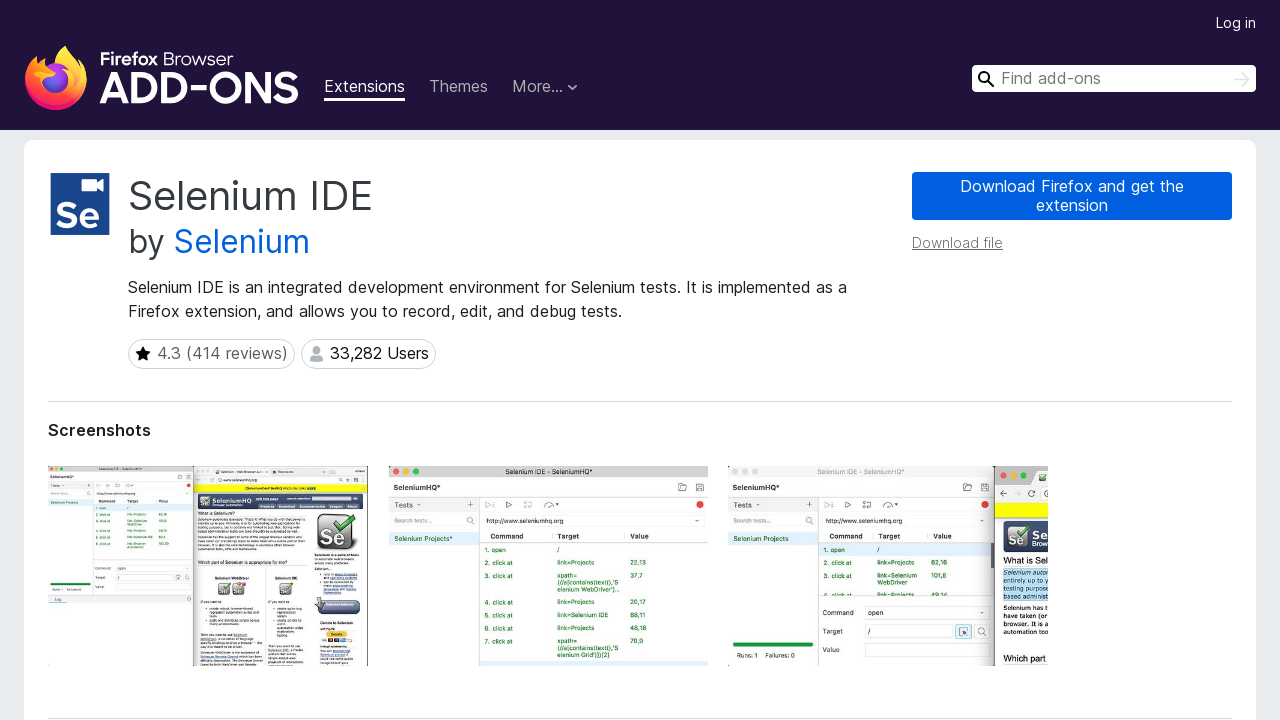

Filled search input with 'java' on #AutoSearchInput-q
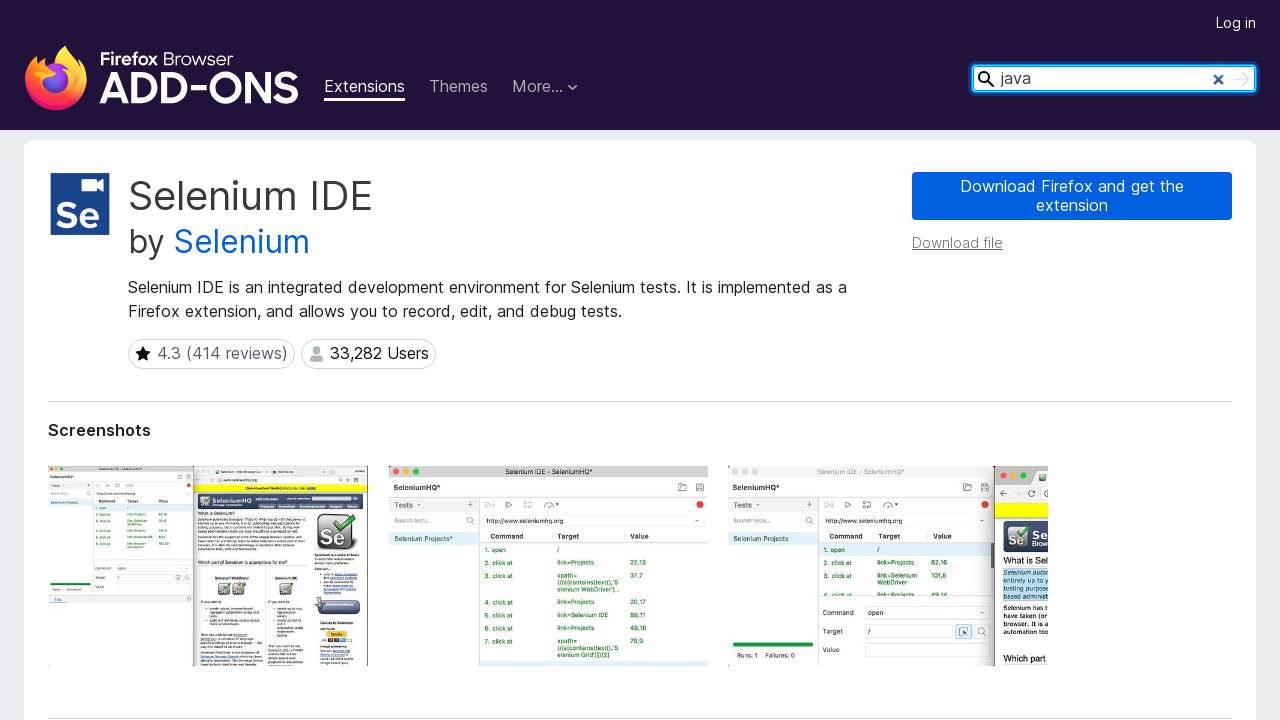

Clicked search submit button at (1242, 81) on .AutoSearchInput-submit-button
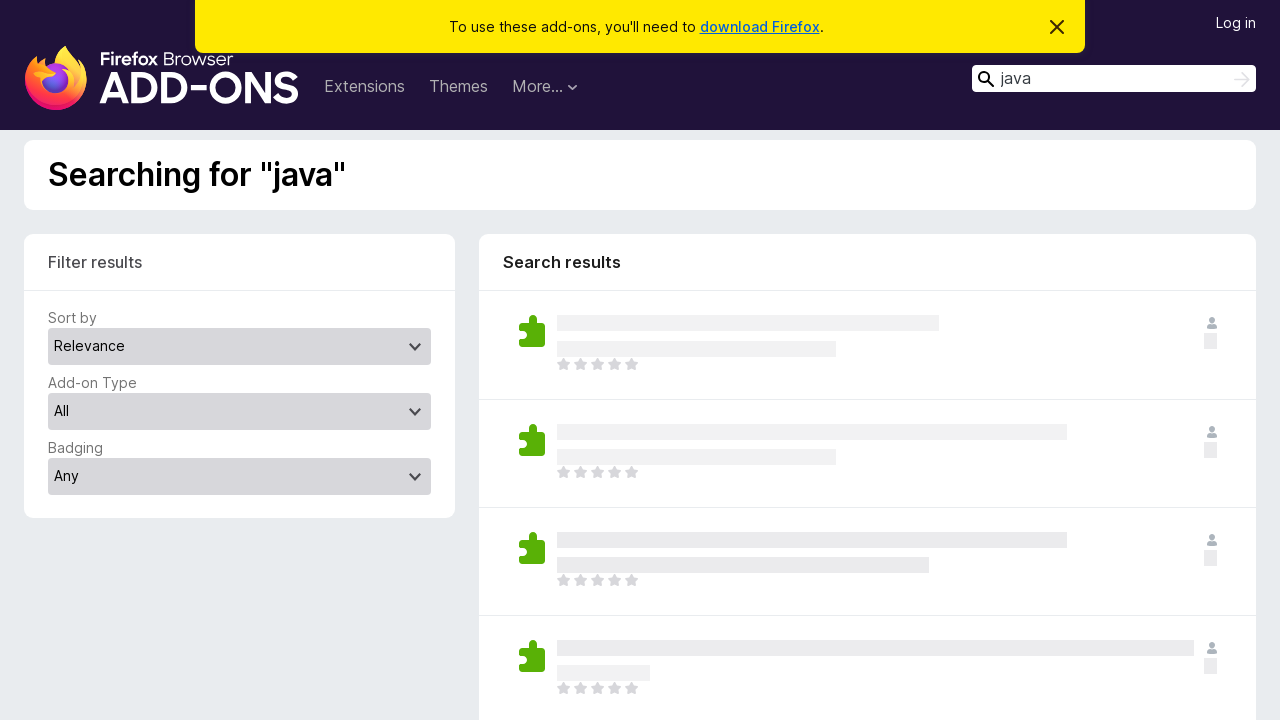

Search results loaded successfully
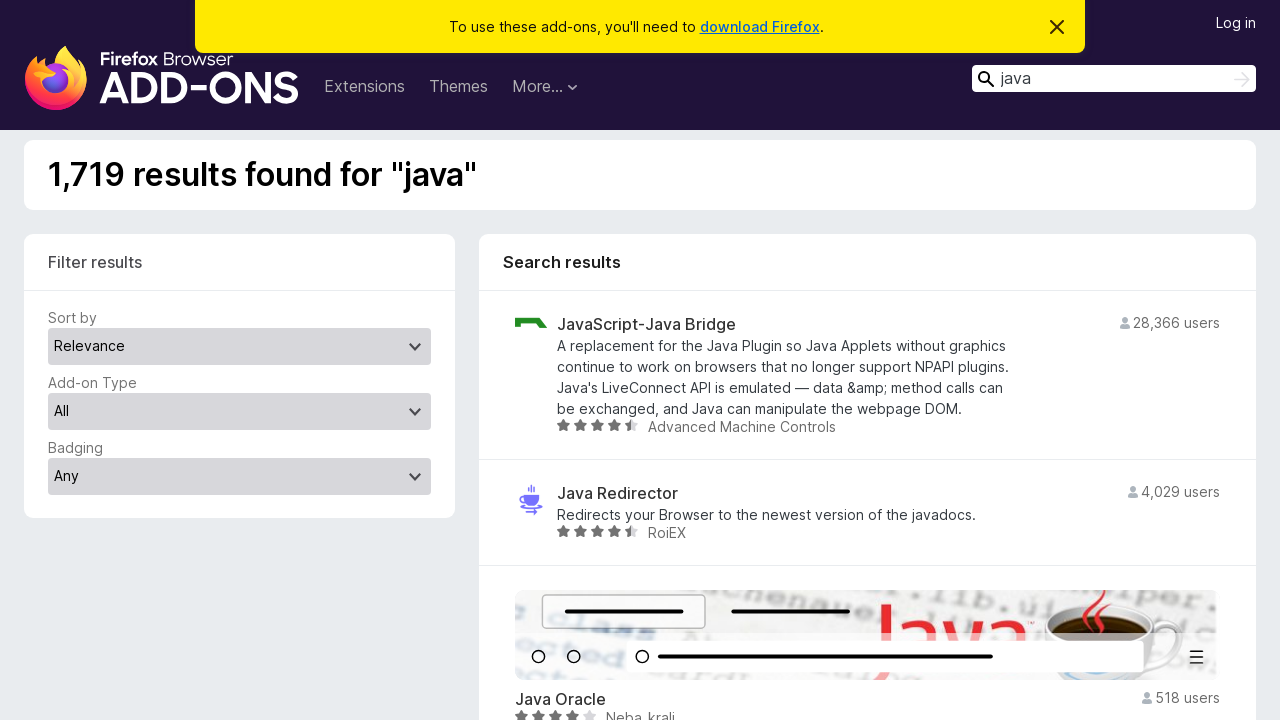

Verified search results are not empty - found 25 results
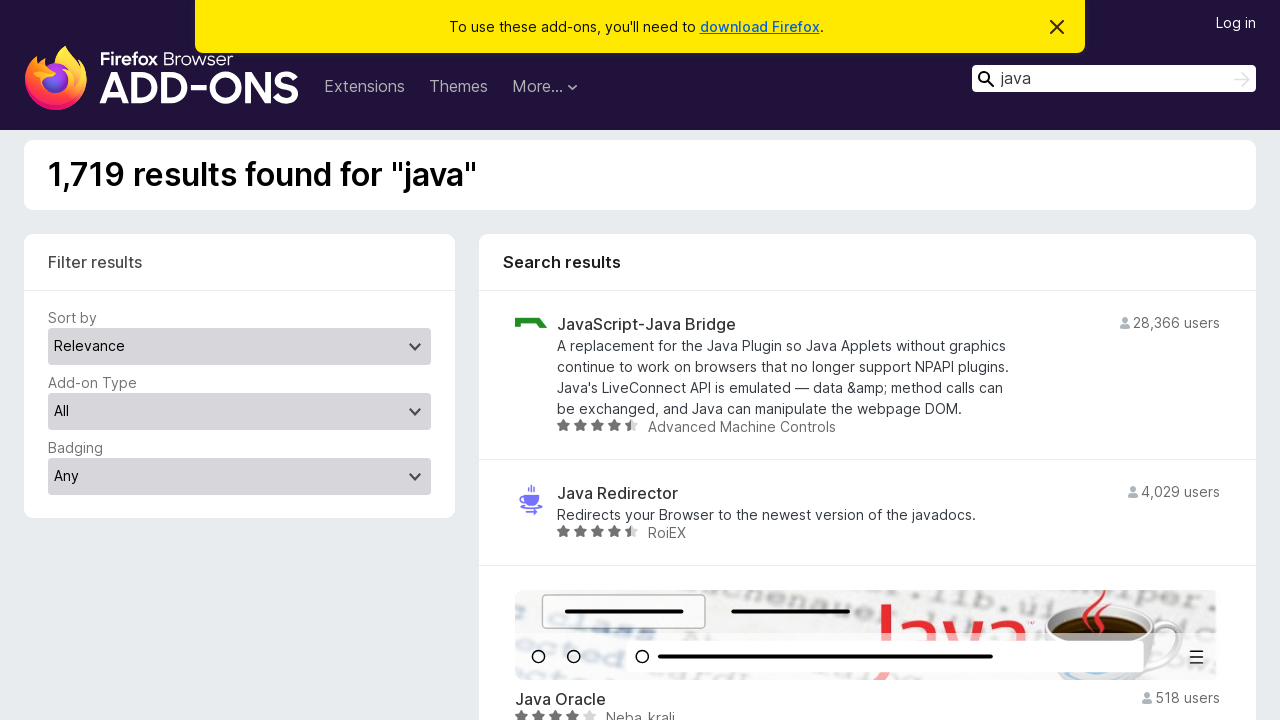

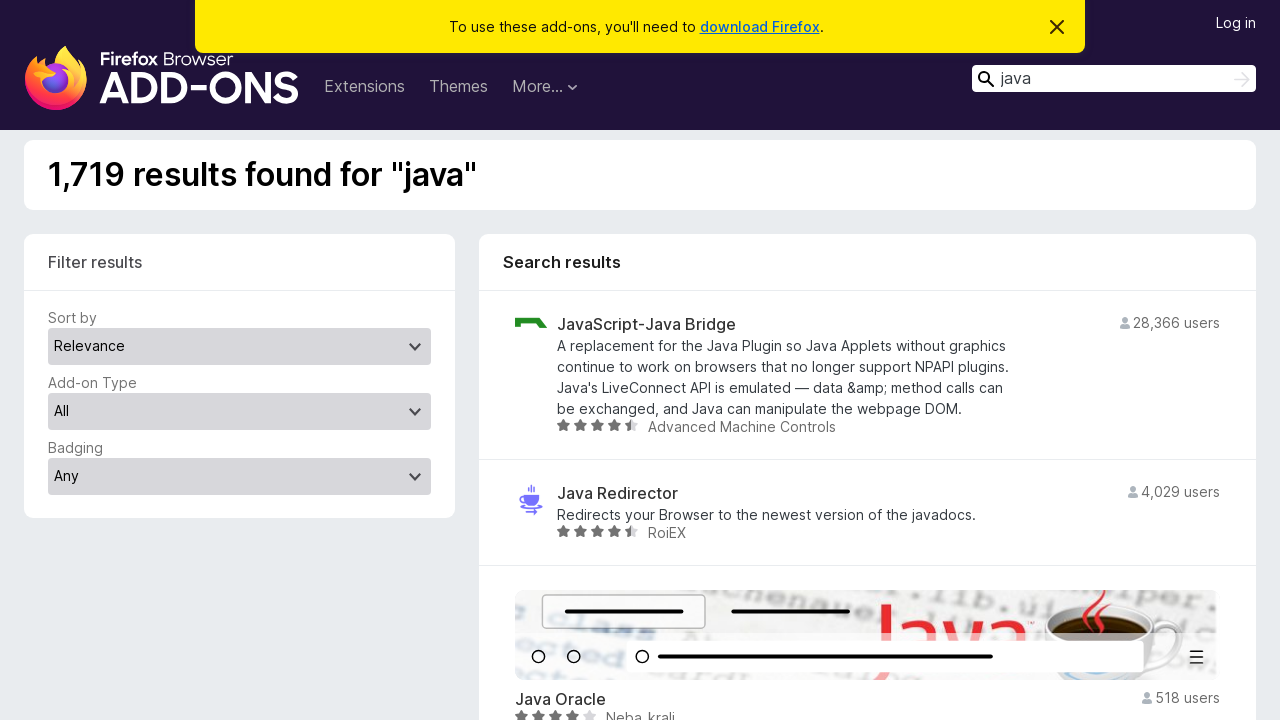